Tests double-click functionality on W3Schools interactive example by switching to an iframe and double-clicking an element

Starting URL: https://www.w3schools.com/jsref/tryit.asp?filename=tryjsref_ondblclick

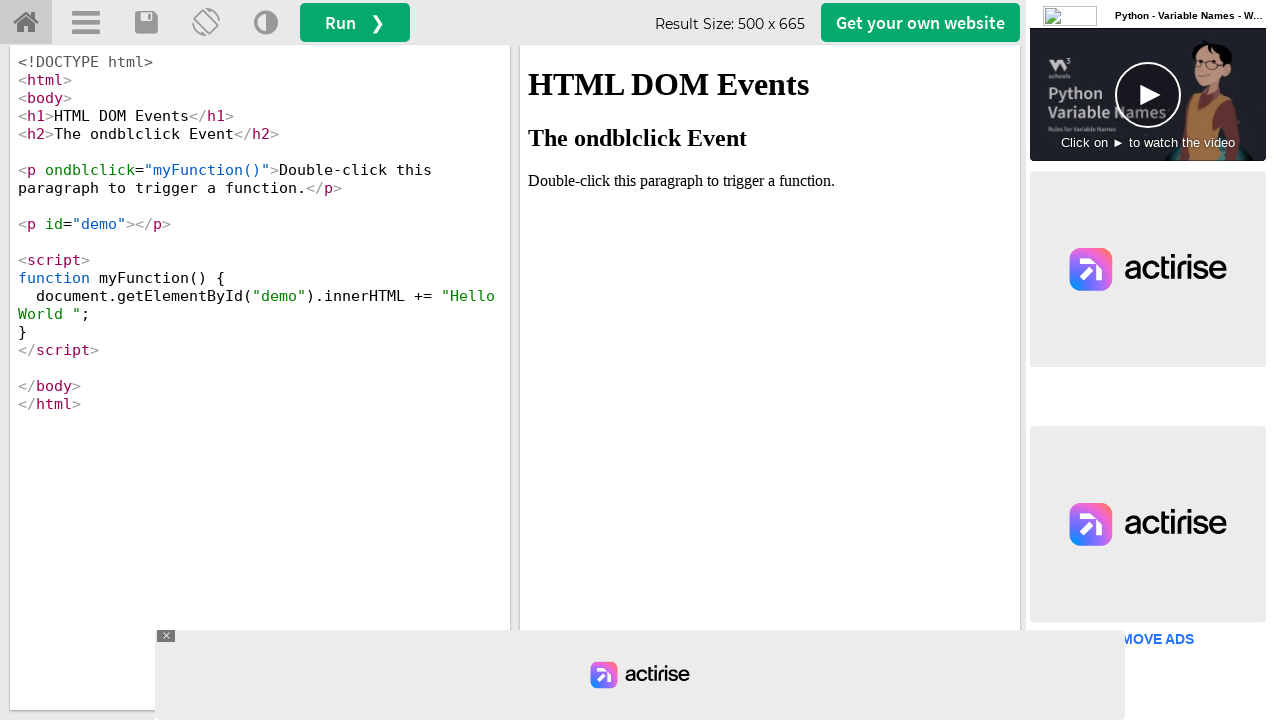

Located iframe with id 'iframeResult'
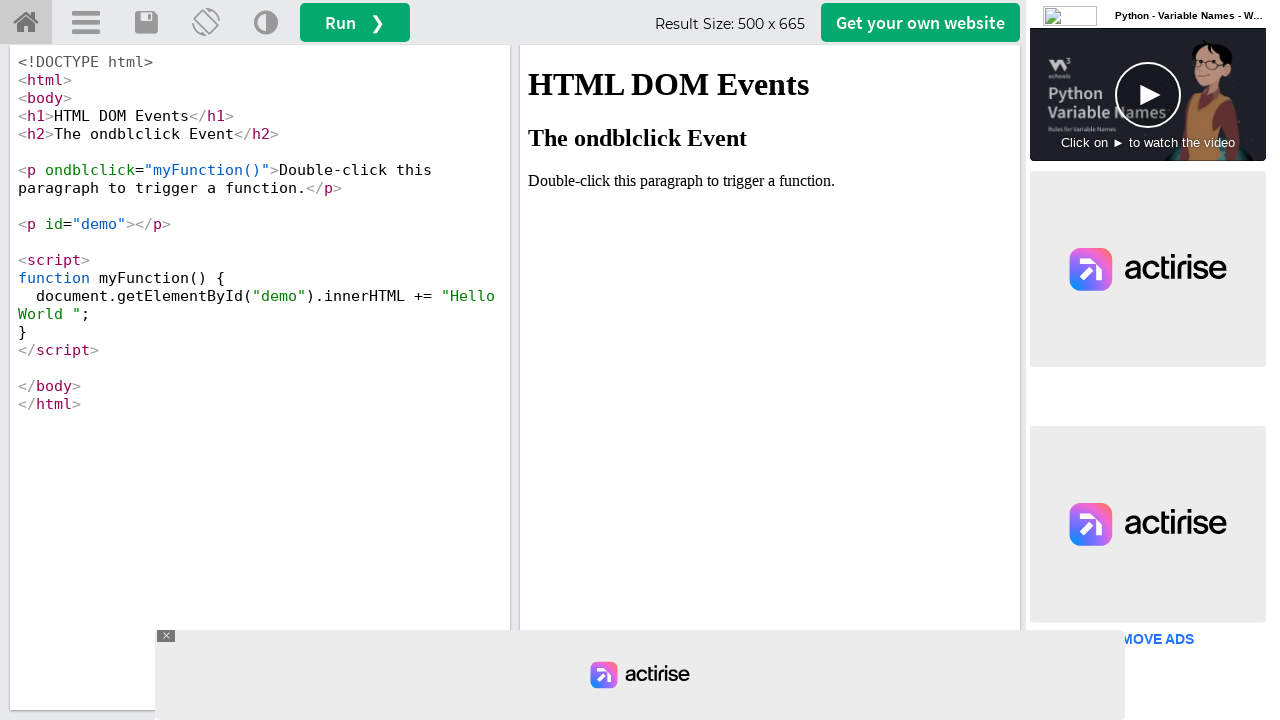

Double-clicked the paragraph element containing 'Double-click' text at (770, 181) on iframe[id='iframeResult'] >> internal:control=enter-frame >> xpath=//p[contains(
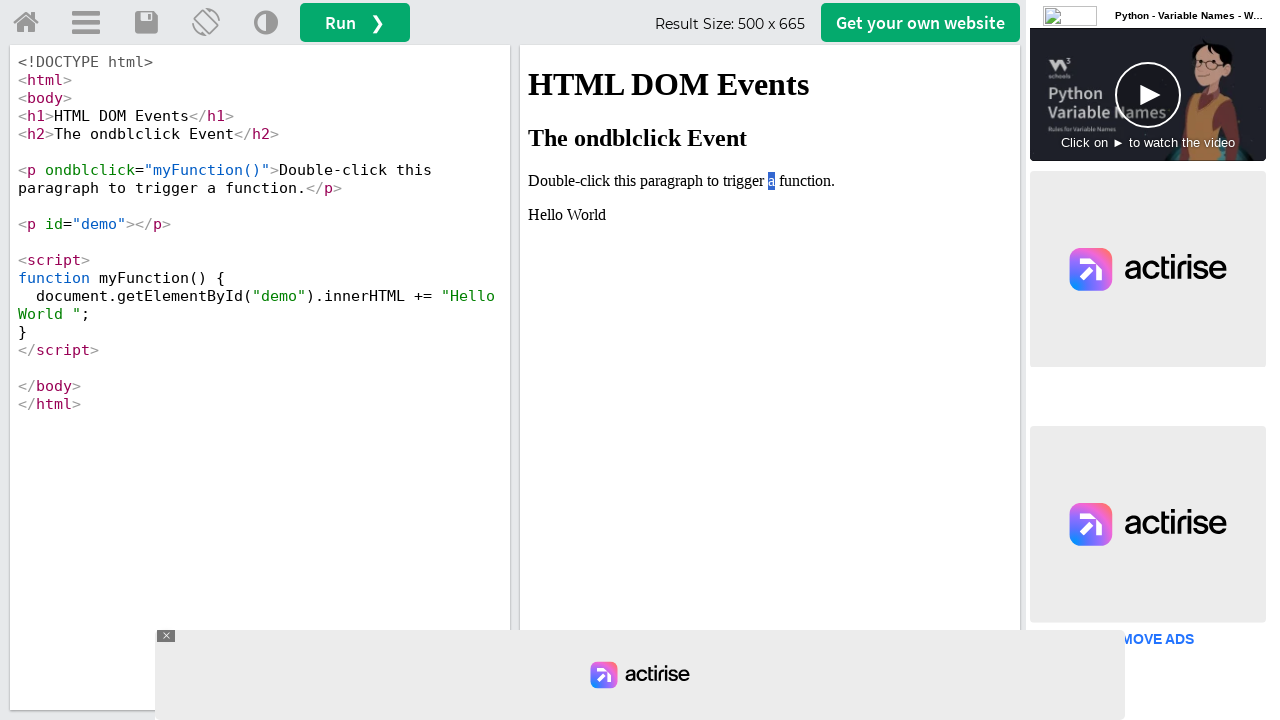

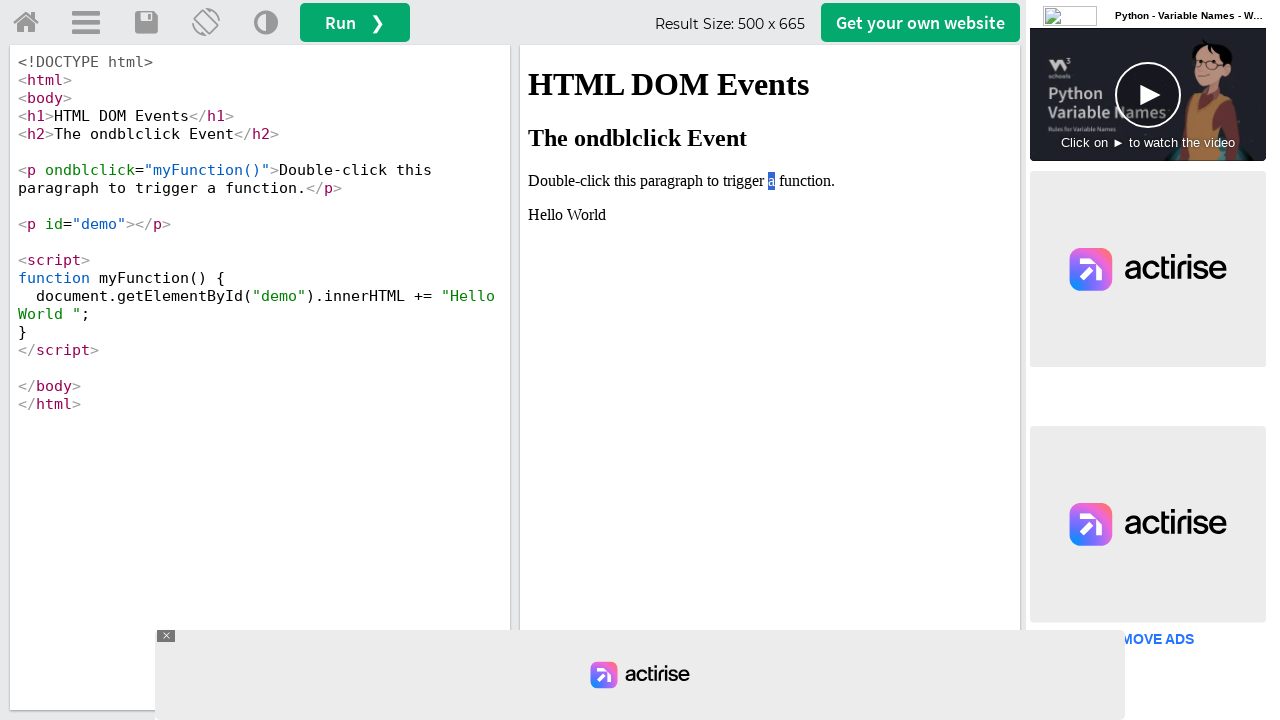